Tests radio button and checkbox interactions on an automation practice page - selects a specific radio button (radio3), selects two checkboxes (option1 and option3), then unselects one checkbox (option3) and verifies the selection states.

Starting URL: https://rahulshettyacademy.com/AutomationPractice/

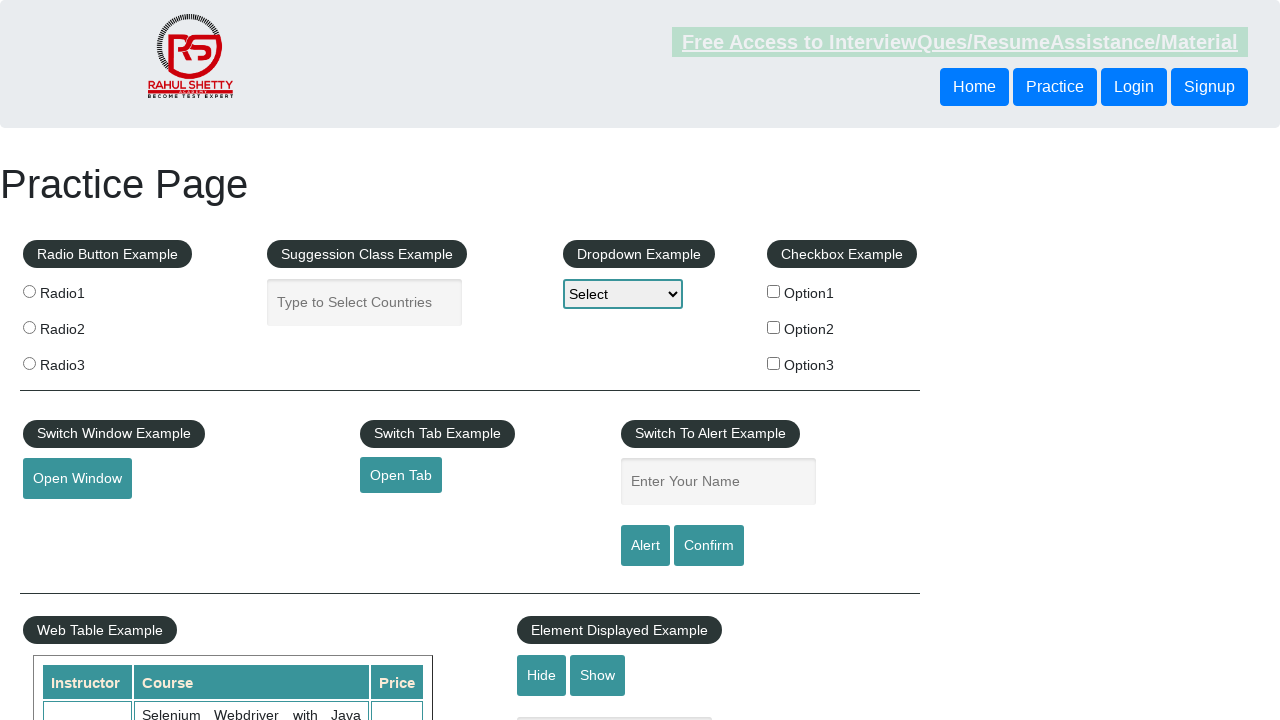

Clicked radio button with value 'radio3' at (29, 363) on input.radioButton[value='radio3']
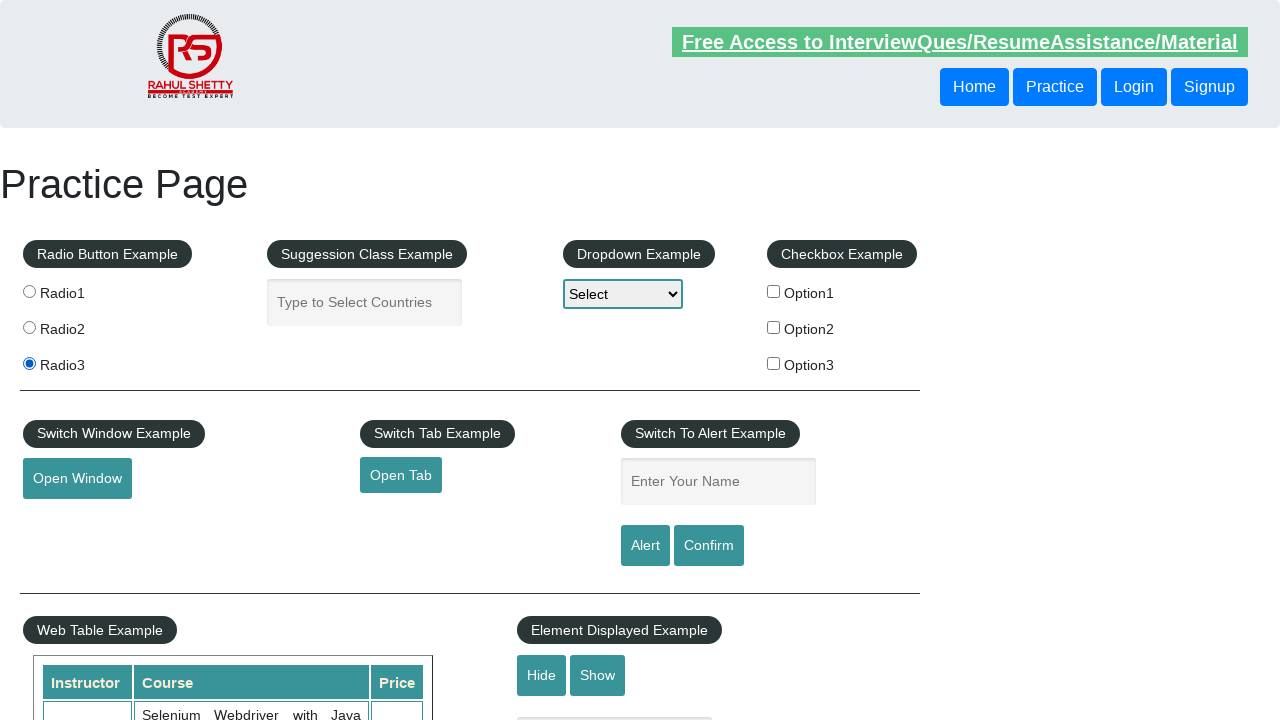

Verified radio button 'radio3' is selected
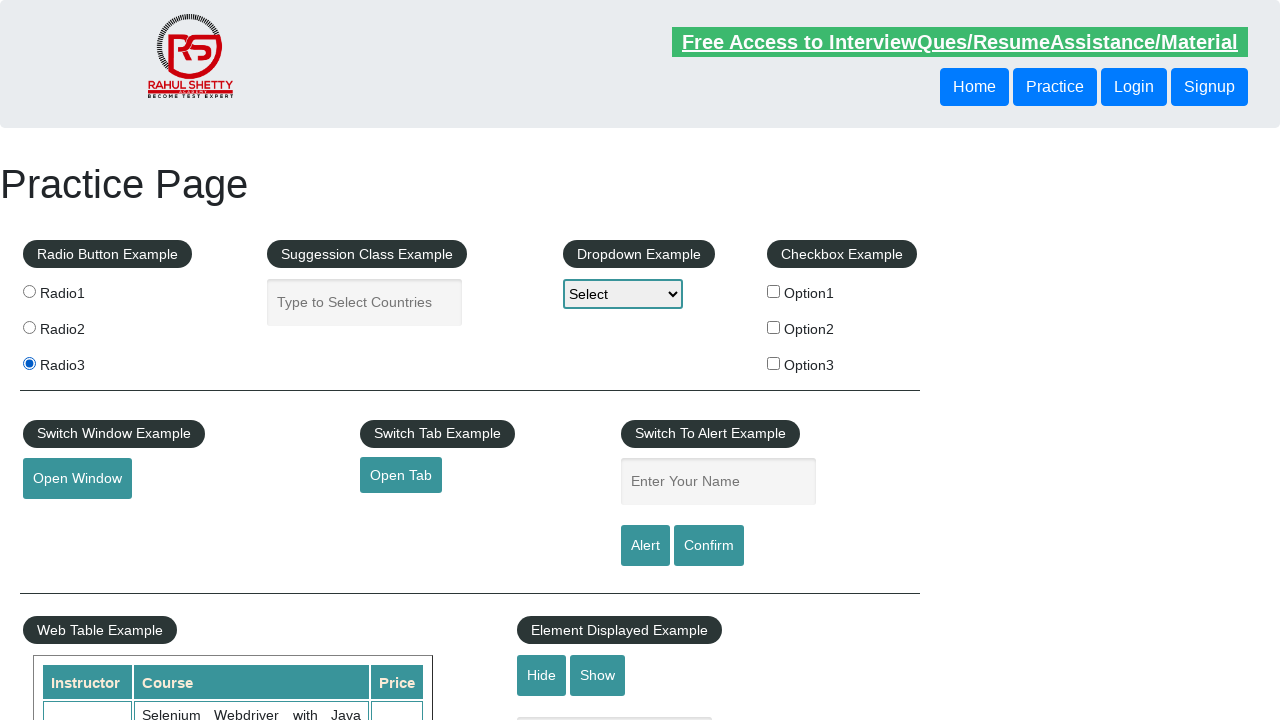

Clicked checkbox with value 'option1' at (774, 291) on input[type='checkbox'][value='option1']
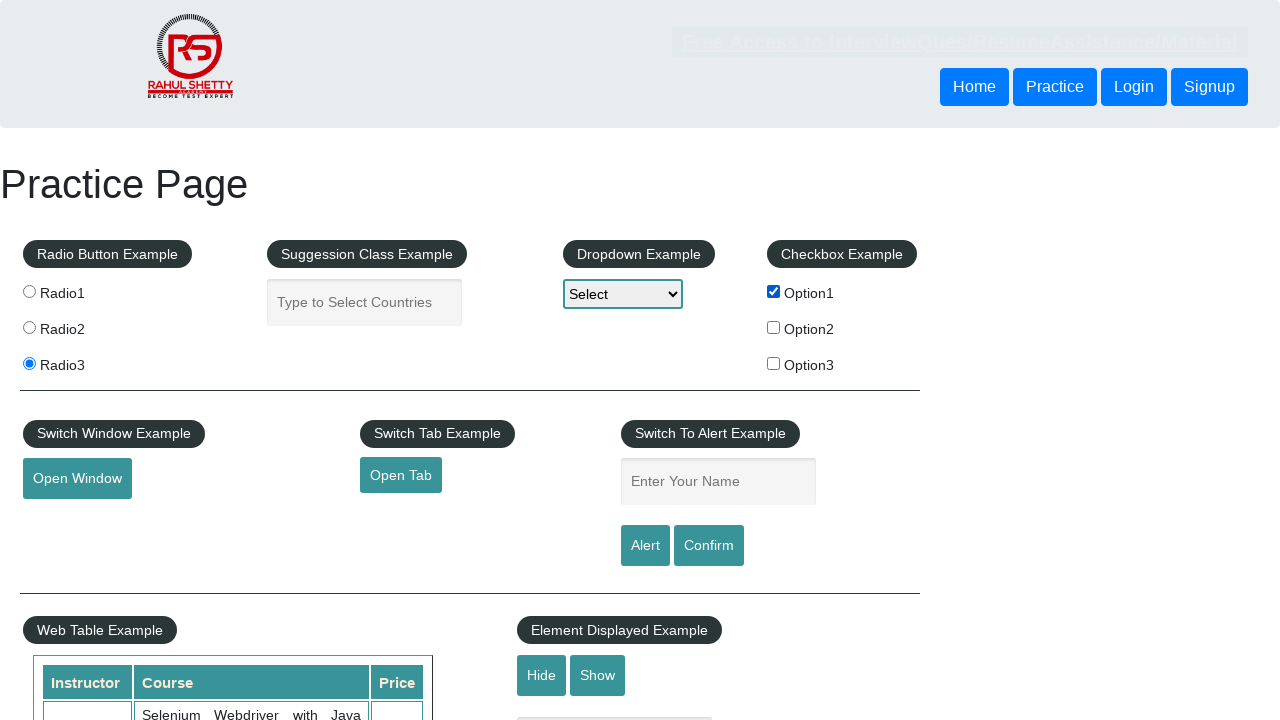

Clicked checkbox with value 'option3' at (774, 363) on input[type='checkbox'][value='option3']
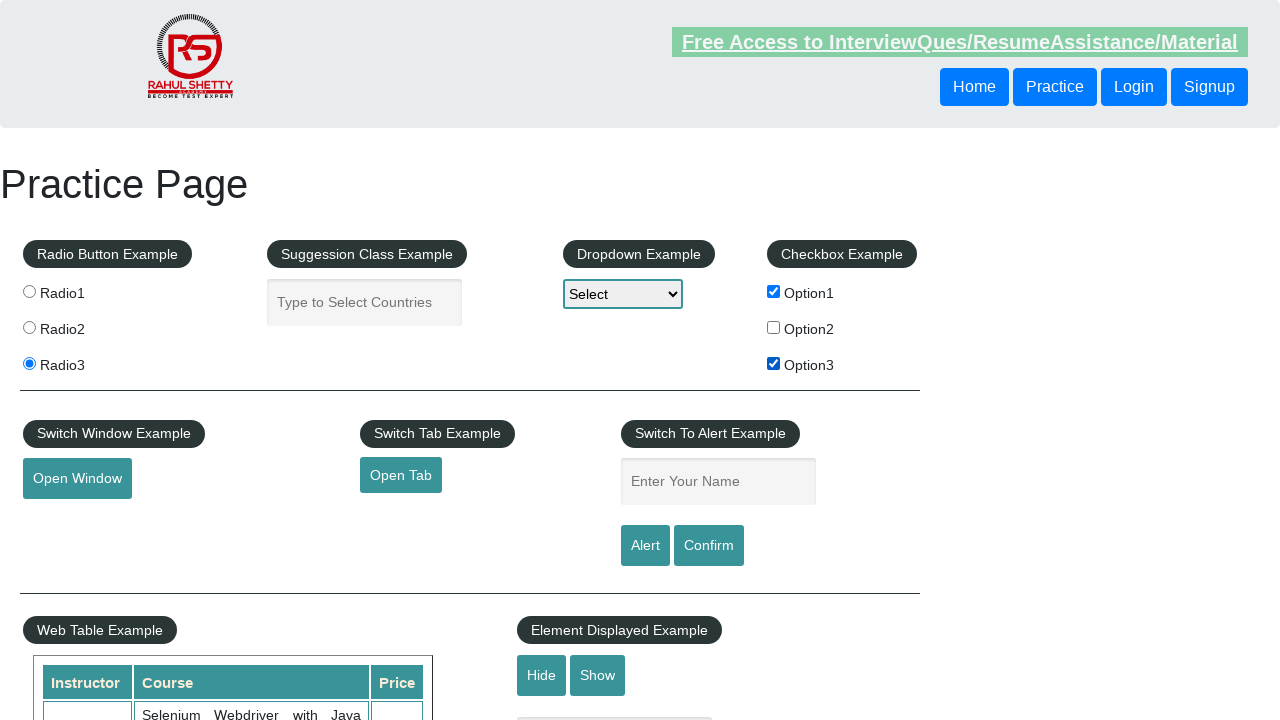

Verified checkbox 'option1' is selected
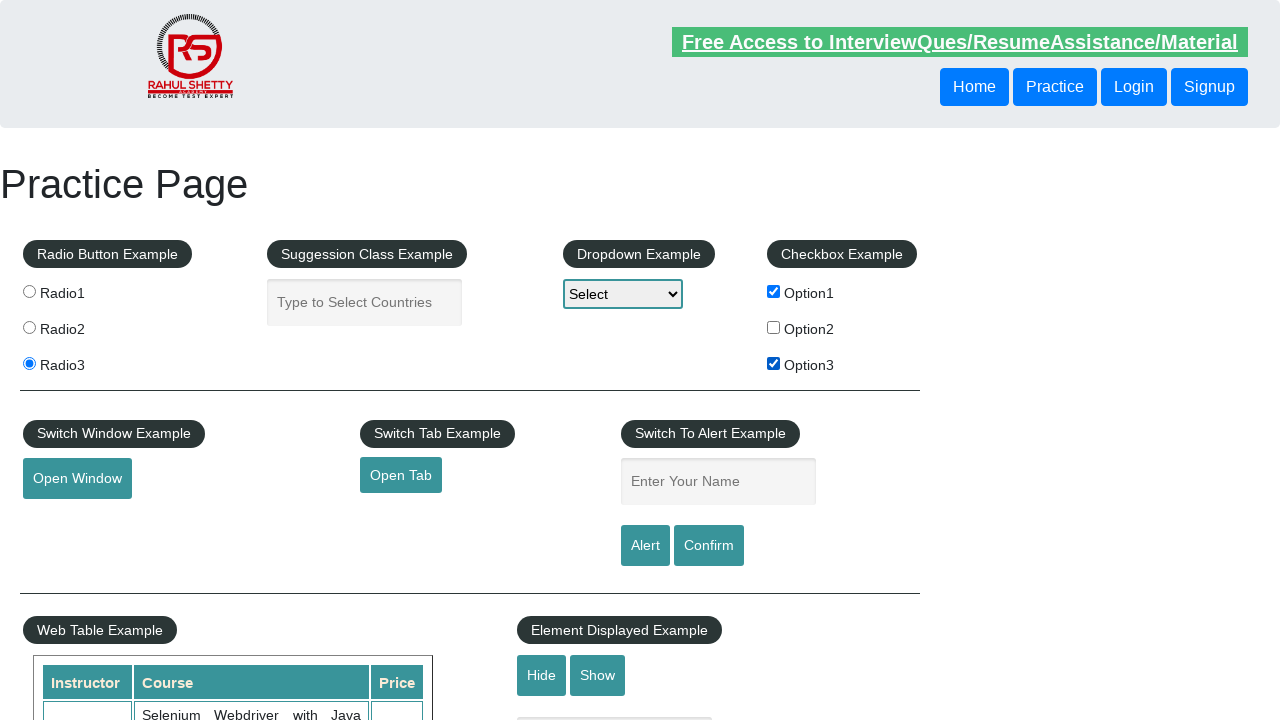

Verified checkbox 'option3' is selected
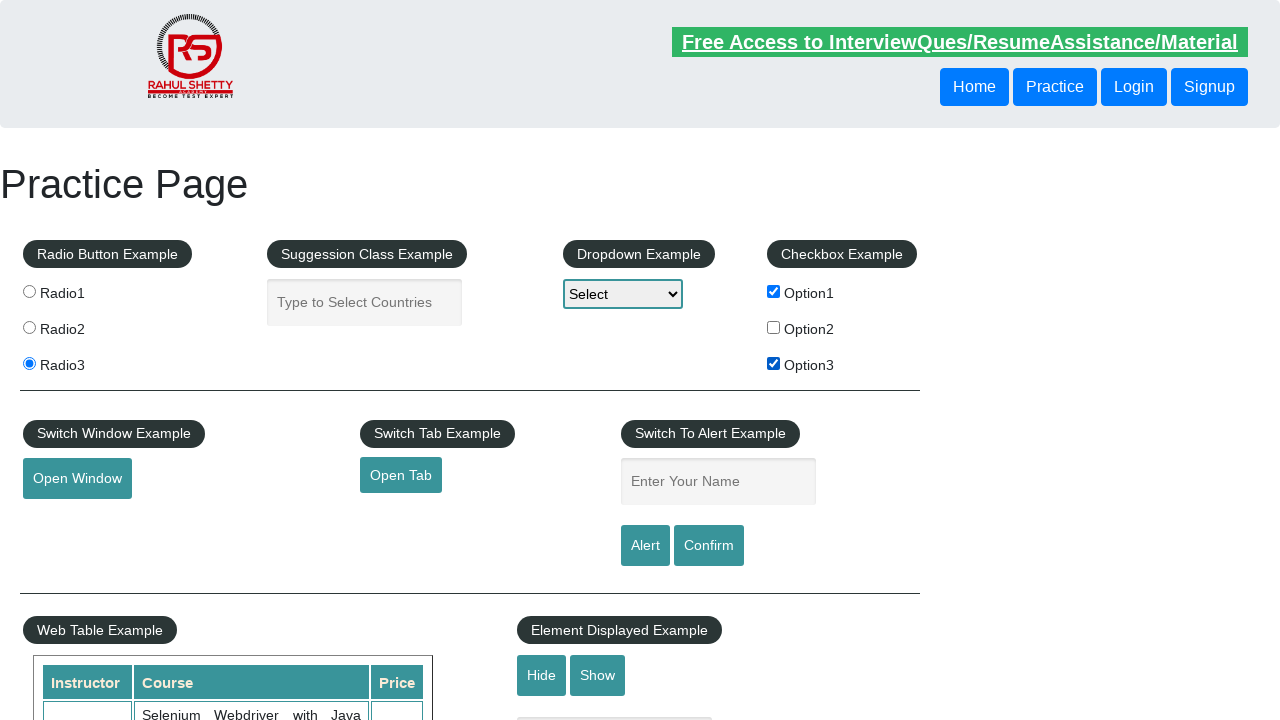

Clicked checkbox 'option3' to unselect it at (774, 363) on input[type='checkbox'][value='option3']
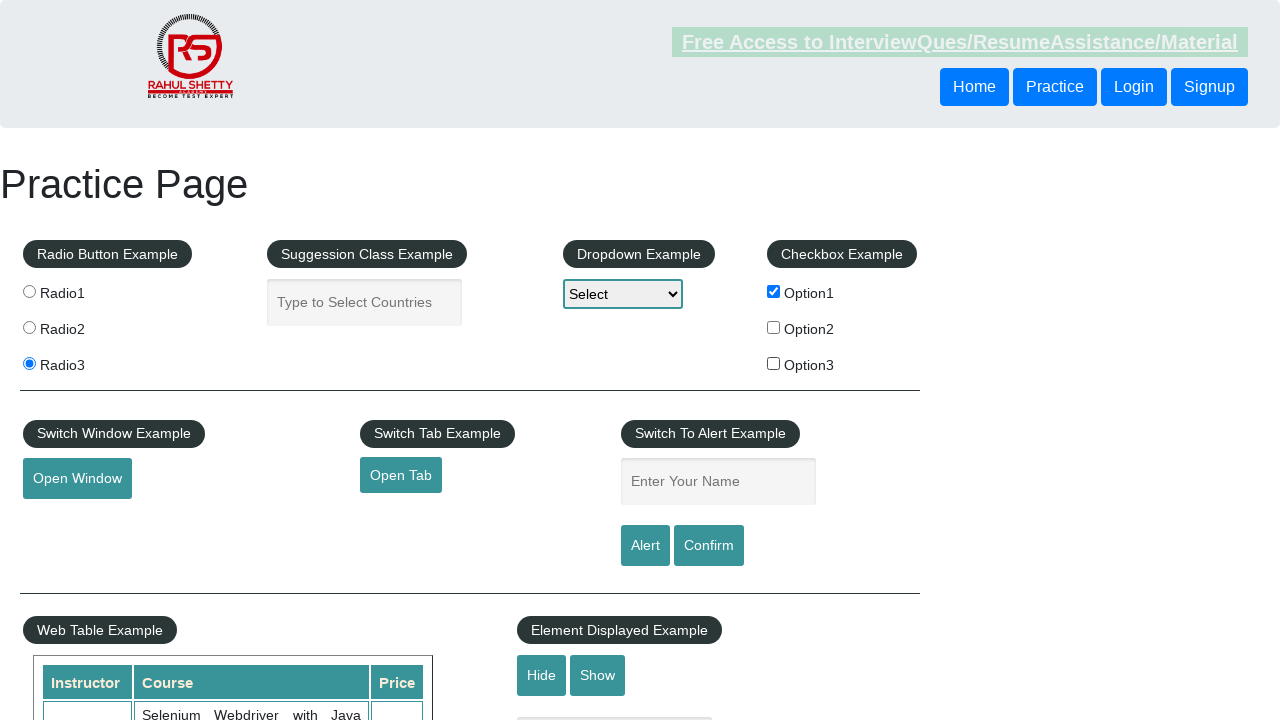

Verified checkbox 'option3' is unchecked
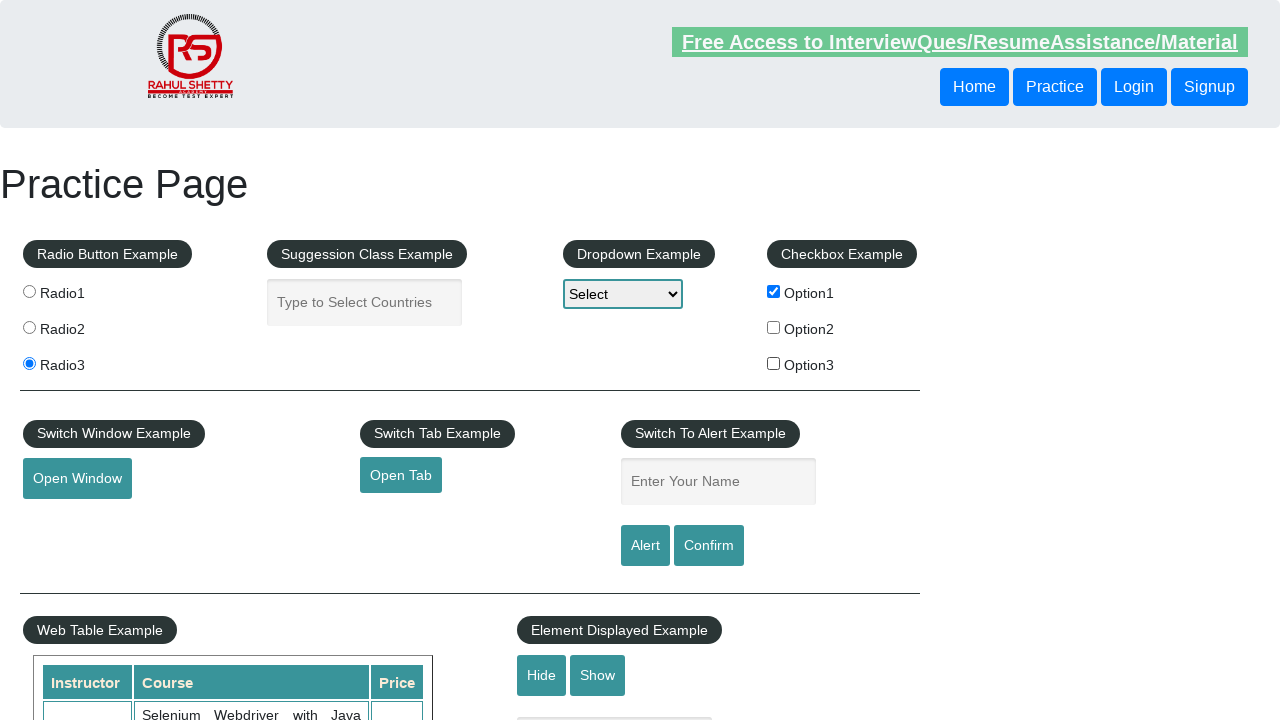

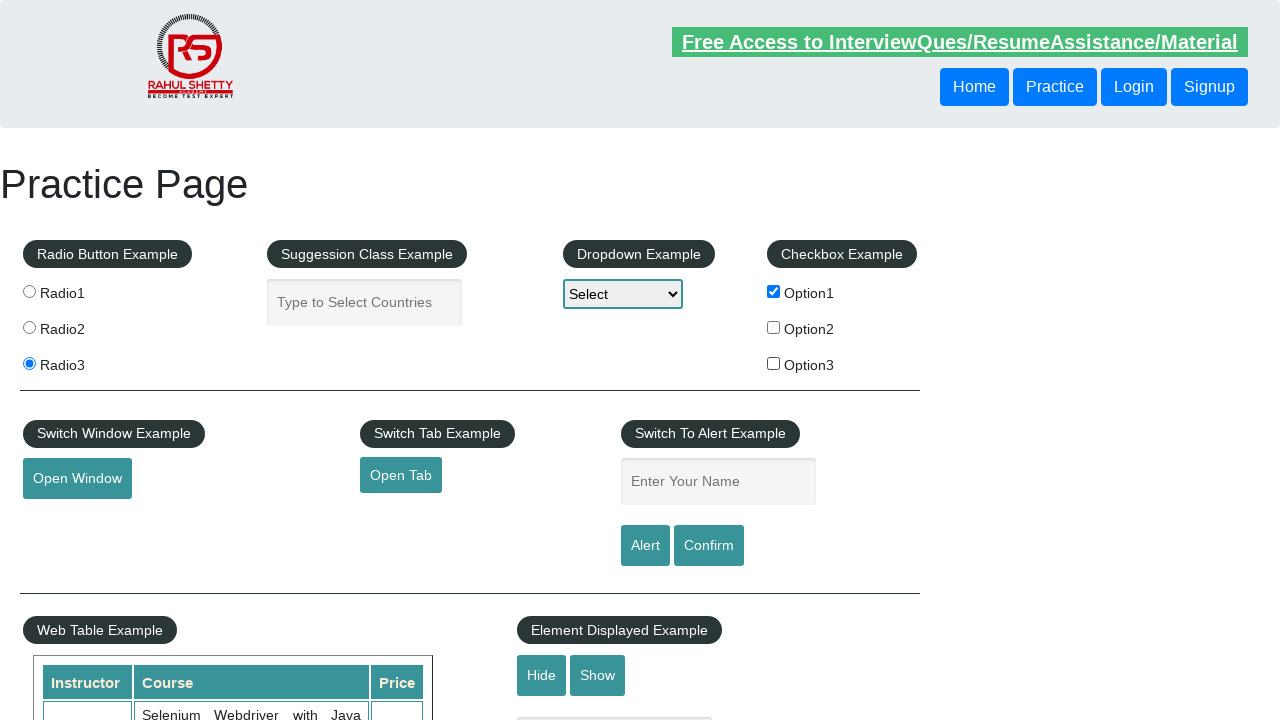